Tests opening a new message window by clicking the "Alerts, Frame & Windows" menu, navigating to "Browser Windows" section, and clicking the new message window button

Starting URL: https://demoqa.com

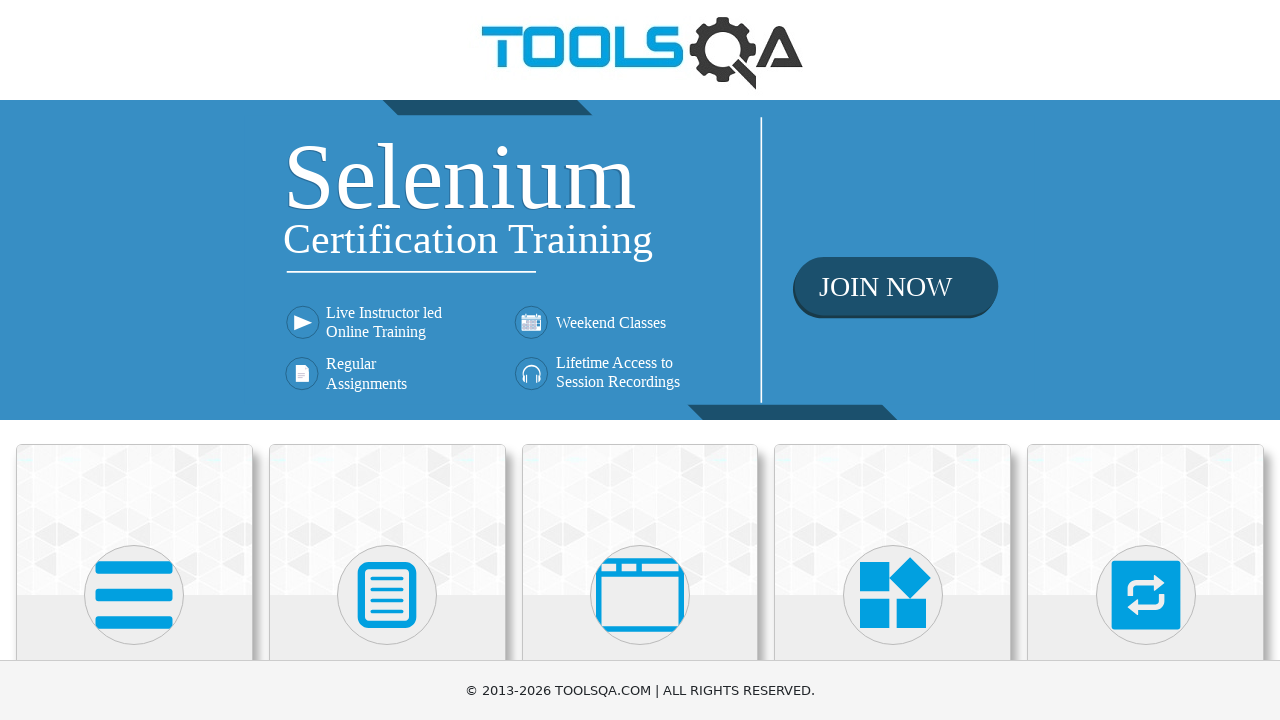

Clicked on 'Alerts, Frame & Windows' card on homepage at (640, 360) on div.card-body:has-text('Alerts, Frame & Windows')
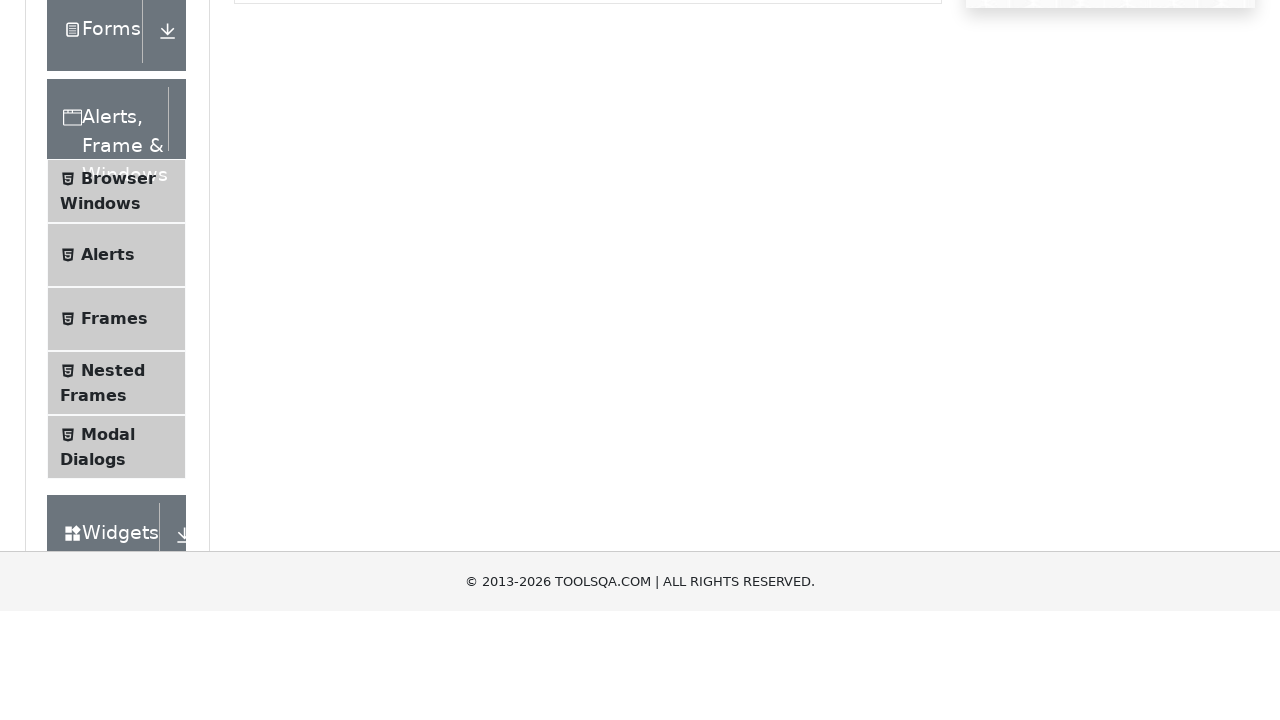

Clicked on 'Browser Windows' menu item in left panel at (118, 412) on text=Browser Windows
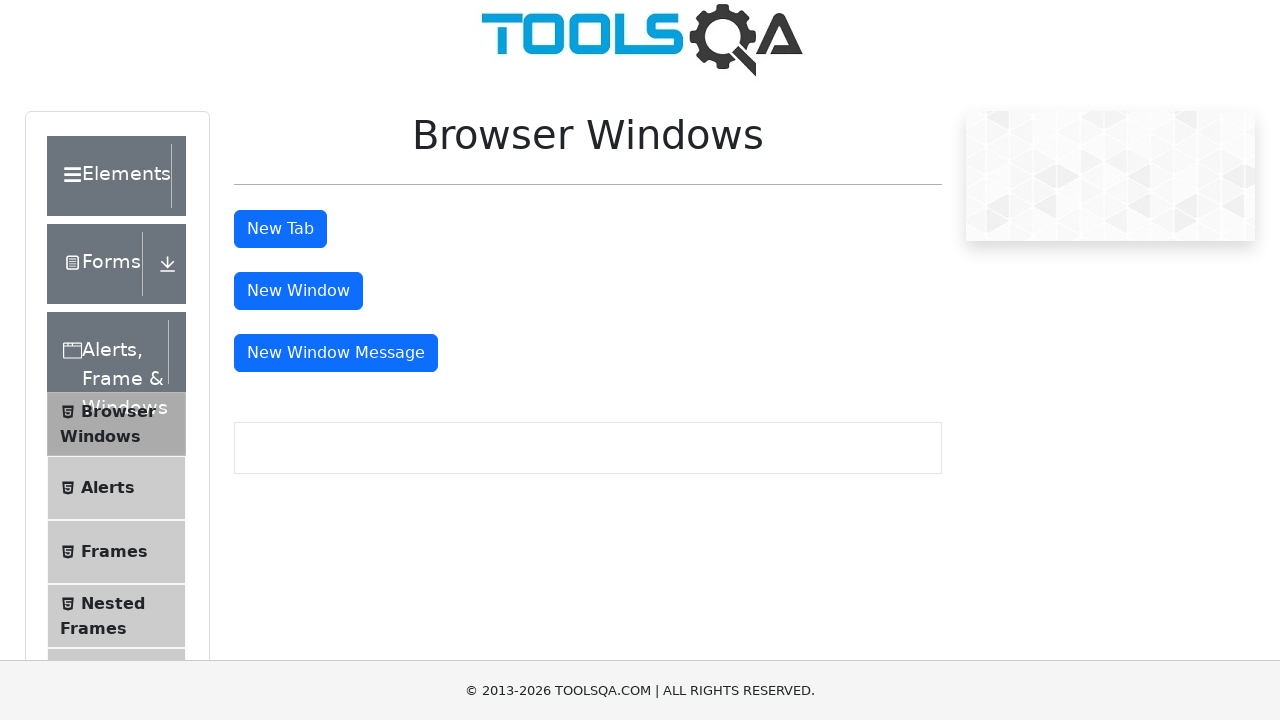

Waited for 'New Window Message' button to load
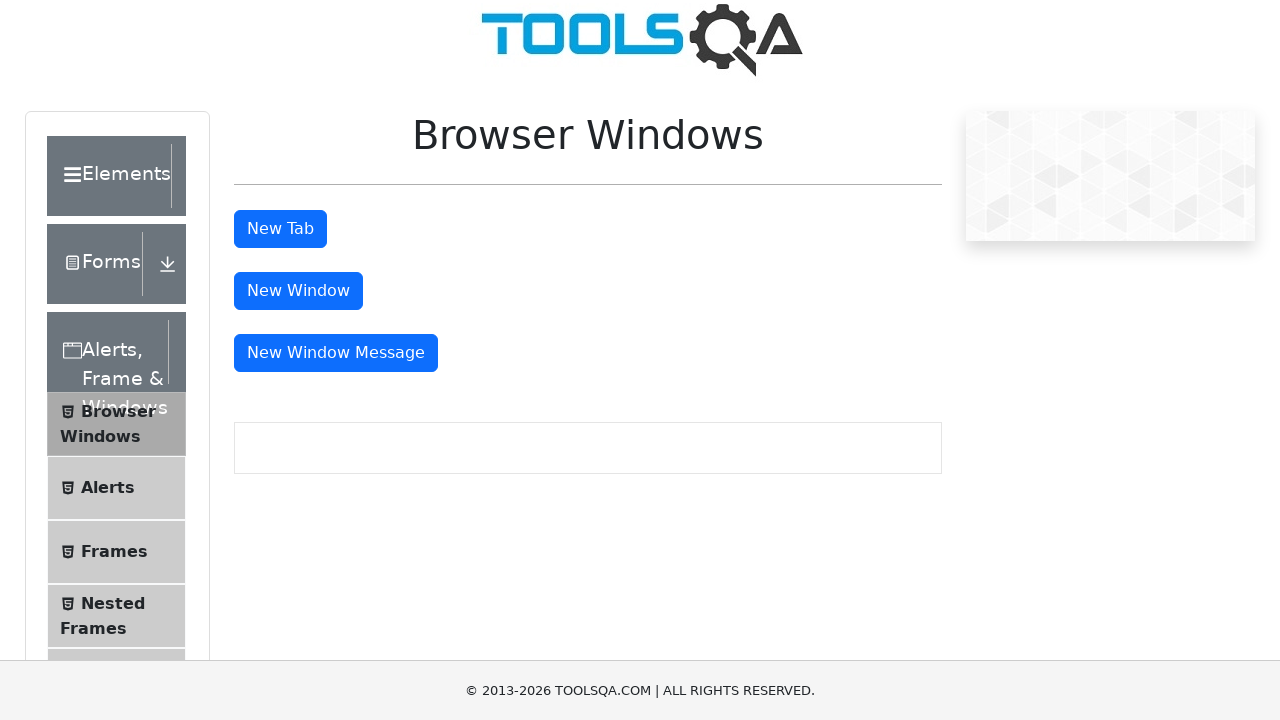

Clicked 'New Window Message' button at (336, 353) on #messageWindowButton
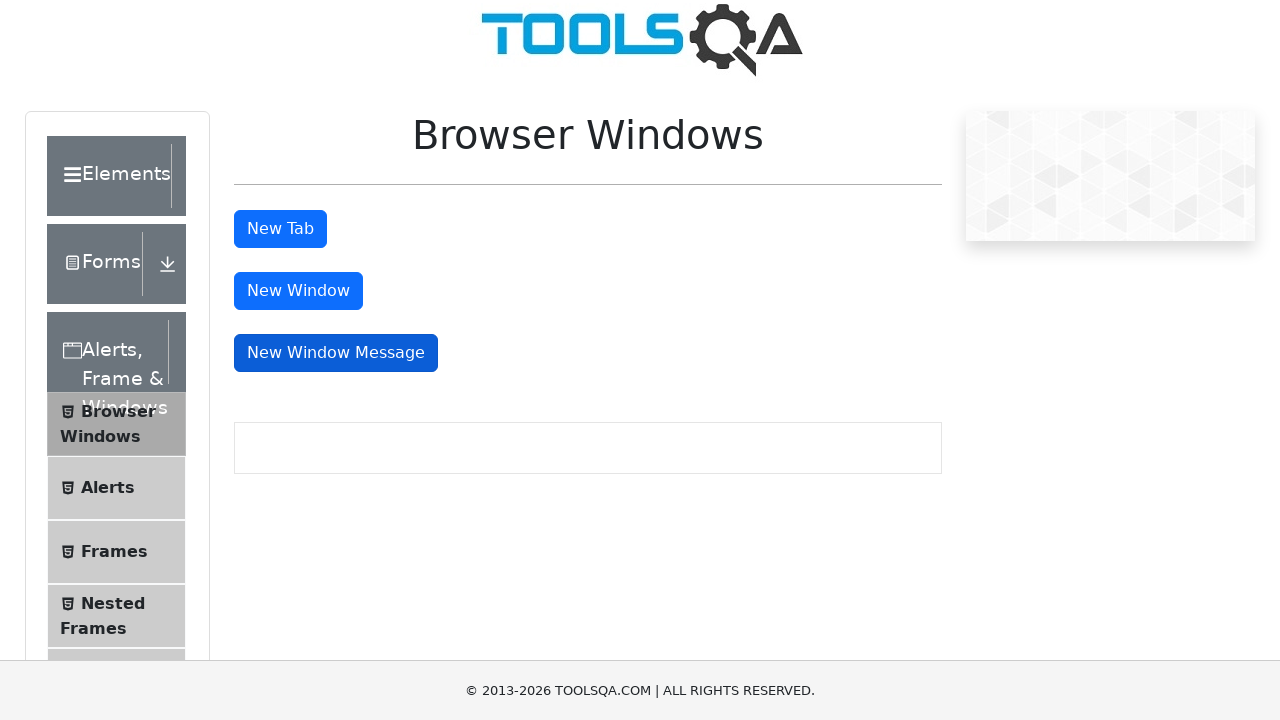

New message window opened and loaded
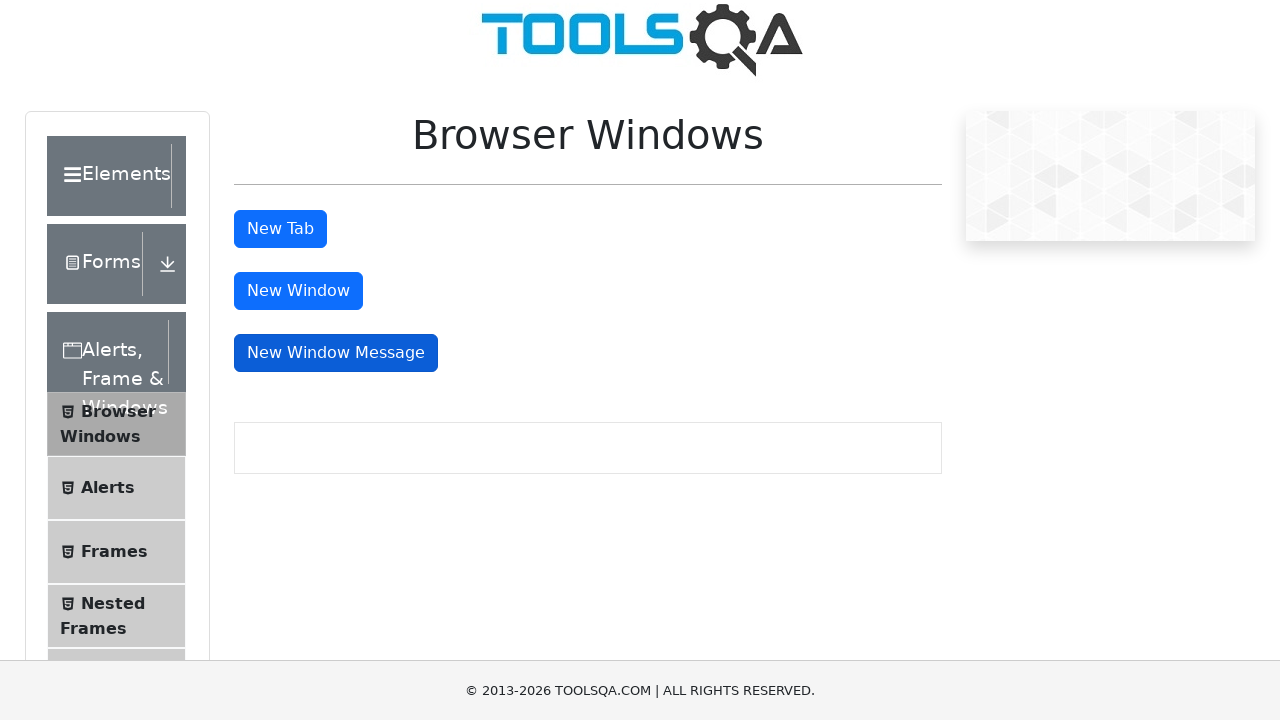

Verified new message window has loaded with content
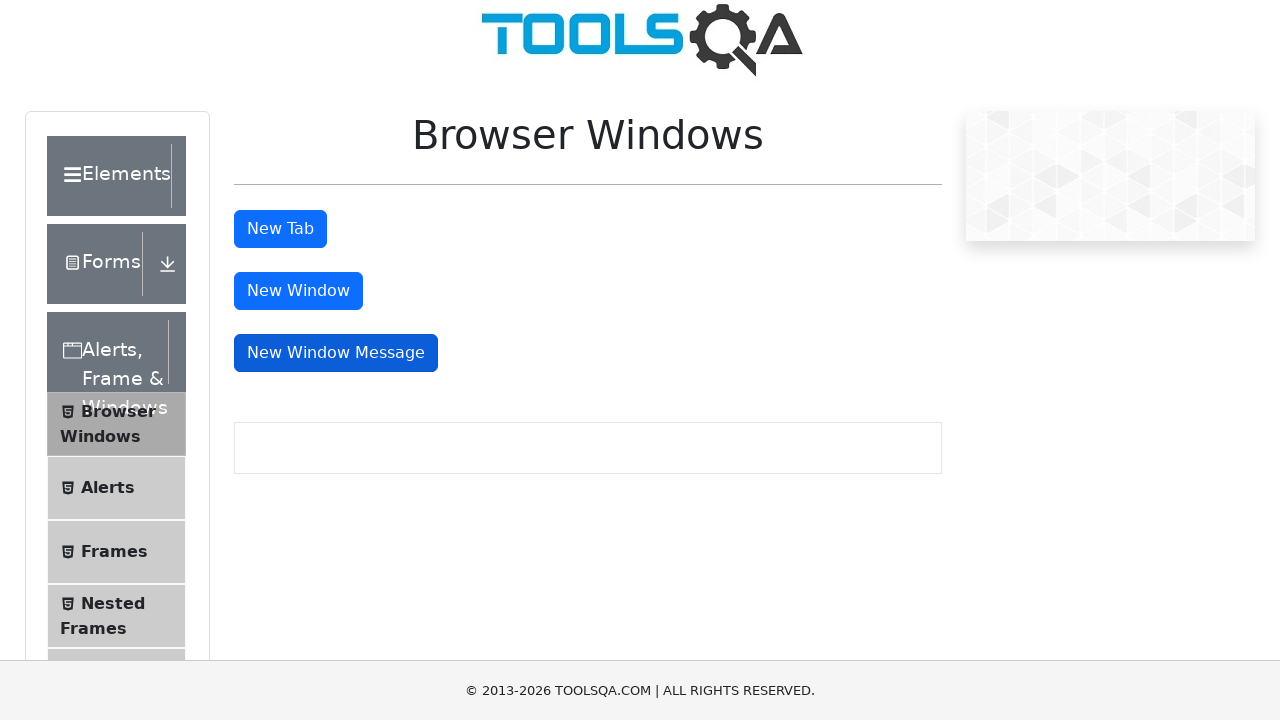

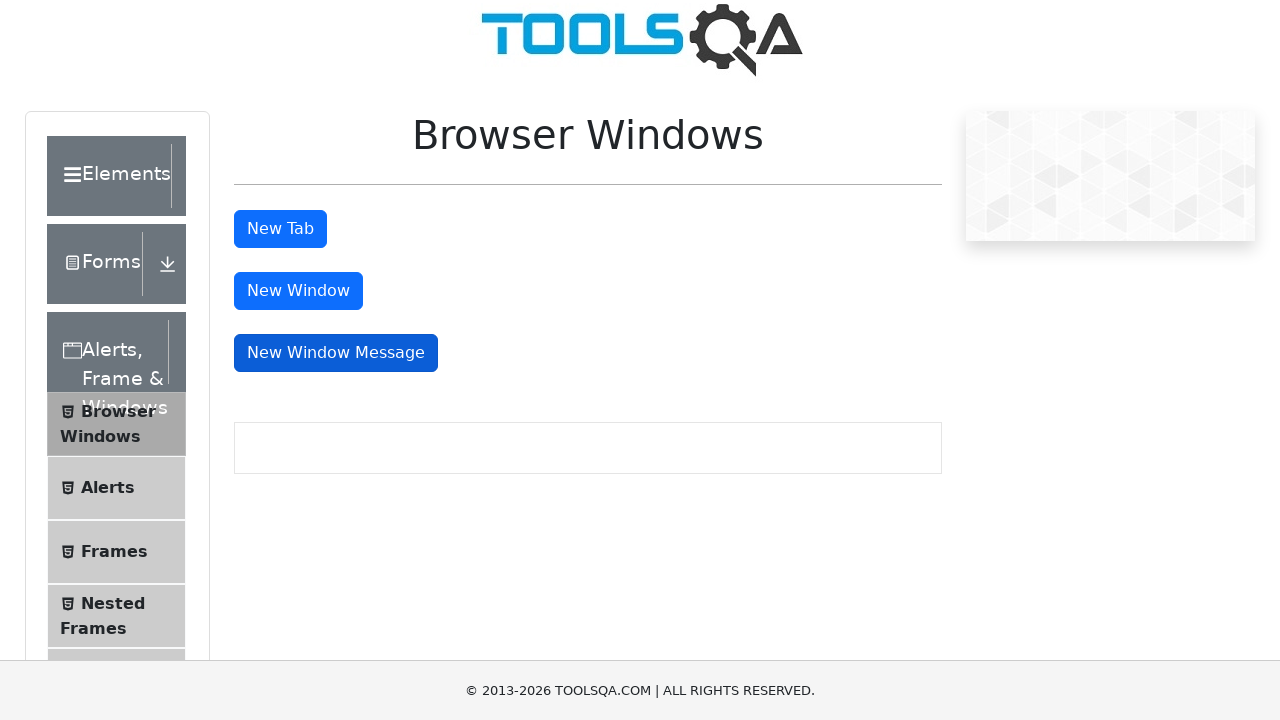